Navigates to Nykaa online shopping website and verifies the page loads successfully

Starting URL: https://www.nykaa.com/

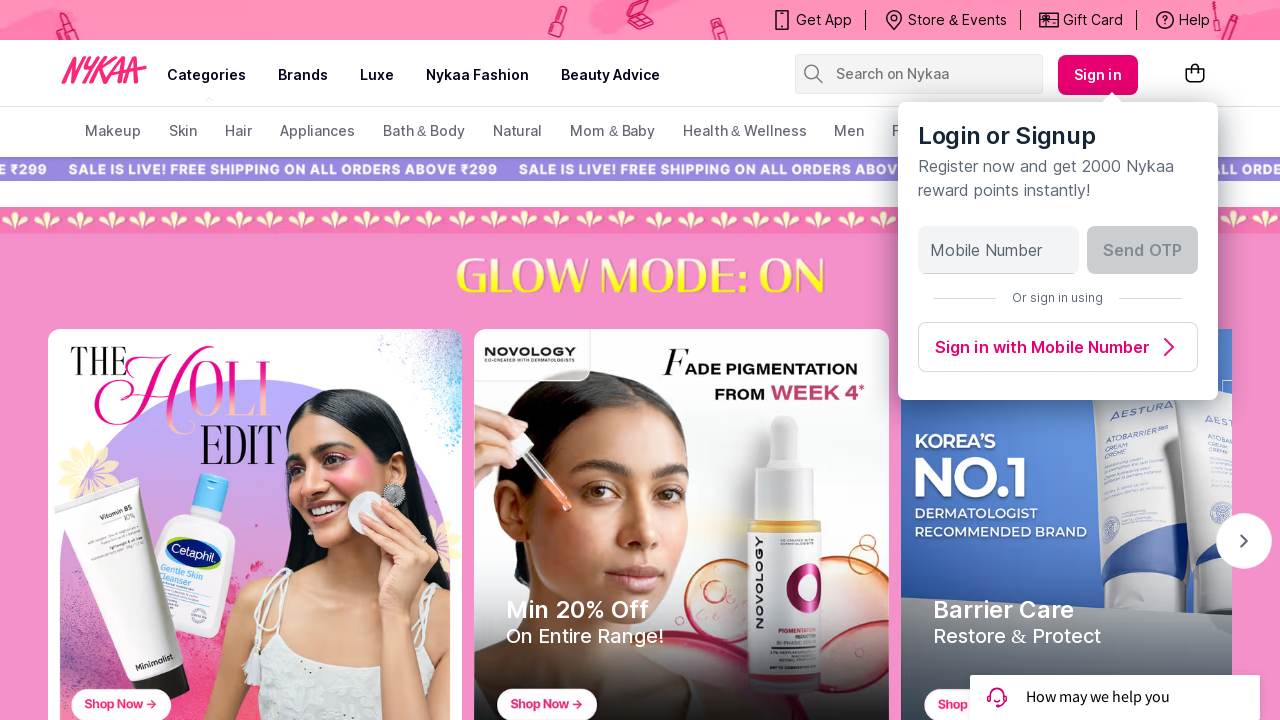

Waited for page to reach domcontentloaded state
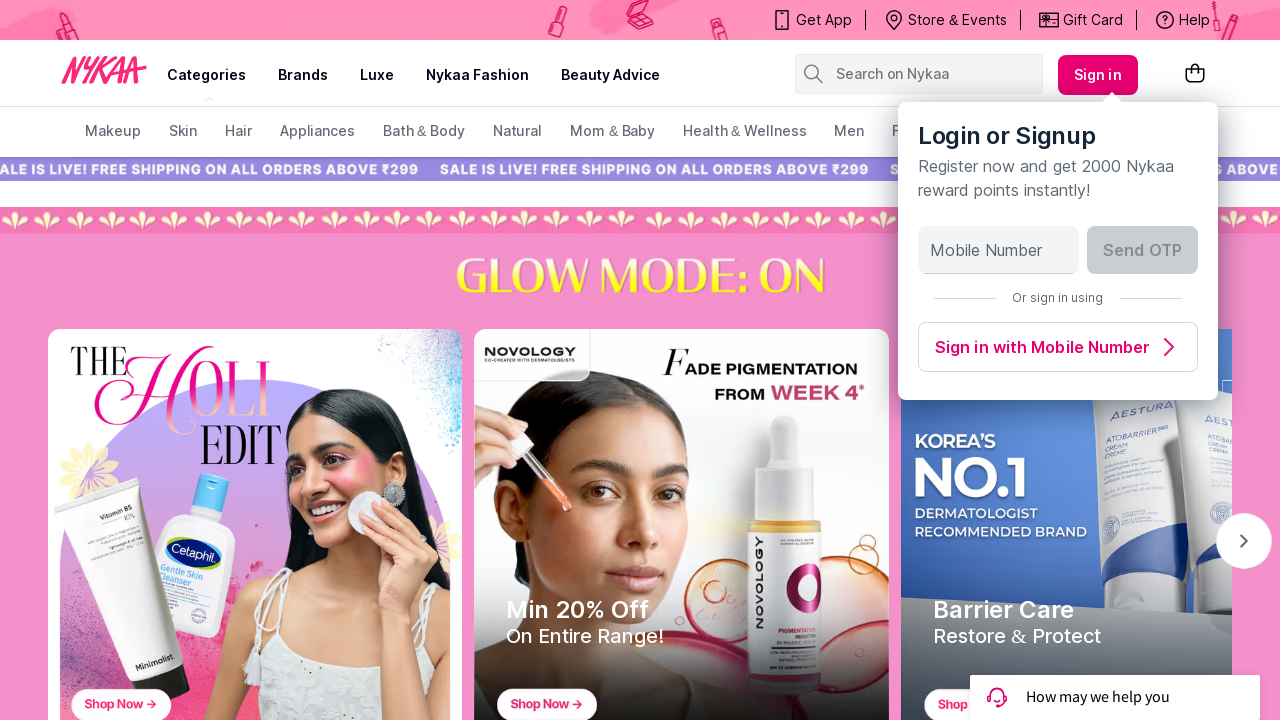

Retrieved page title: Buy Cosmetics Products & Beauty Products Online in India at Best Price | Nykaa
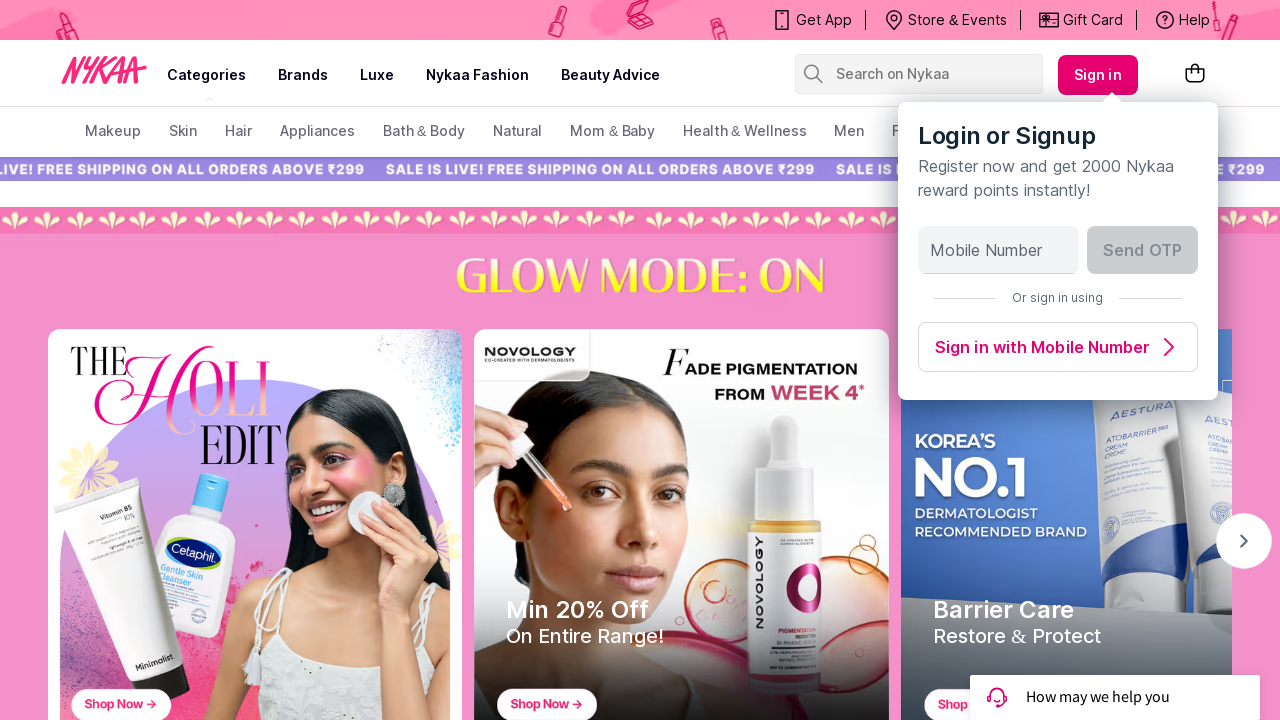

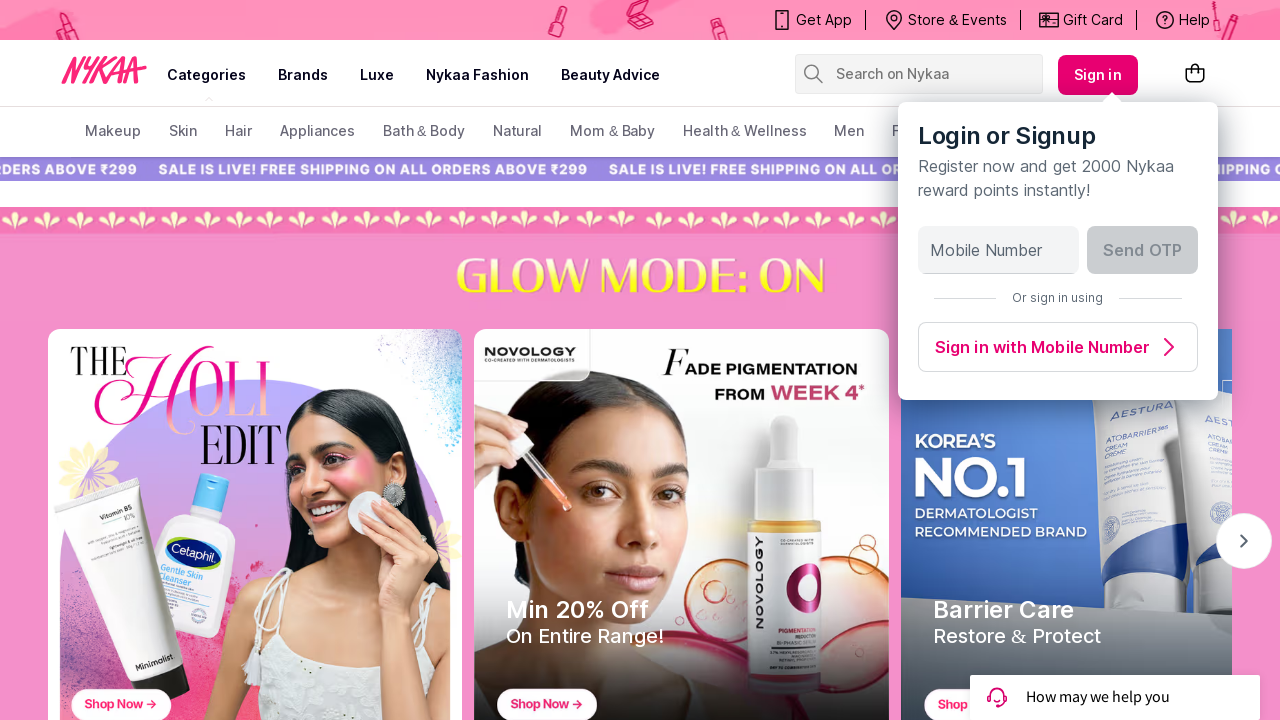